Tests JavaScript Prompt popup by clicking the JS Prompt button, dismissing the prompt without entering text, and verifying the result message shows null was entered.

Starting URL: https://the-internet.herokuapp.com/javascript_alerts

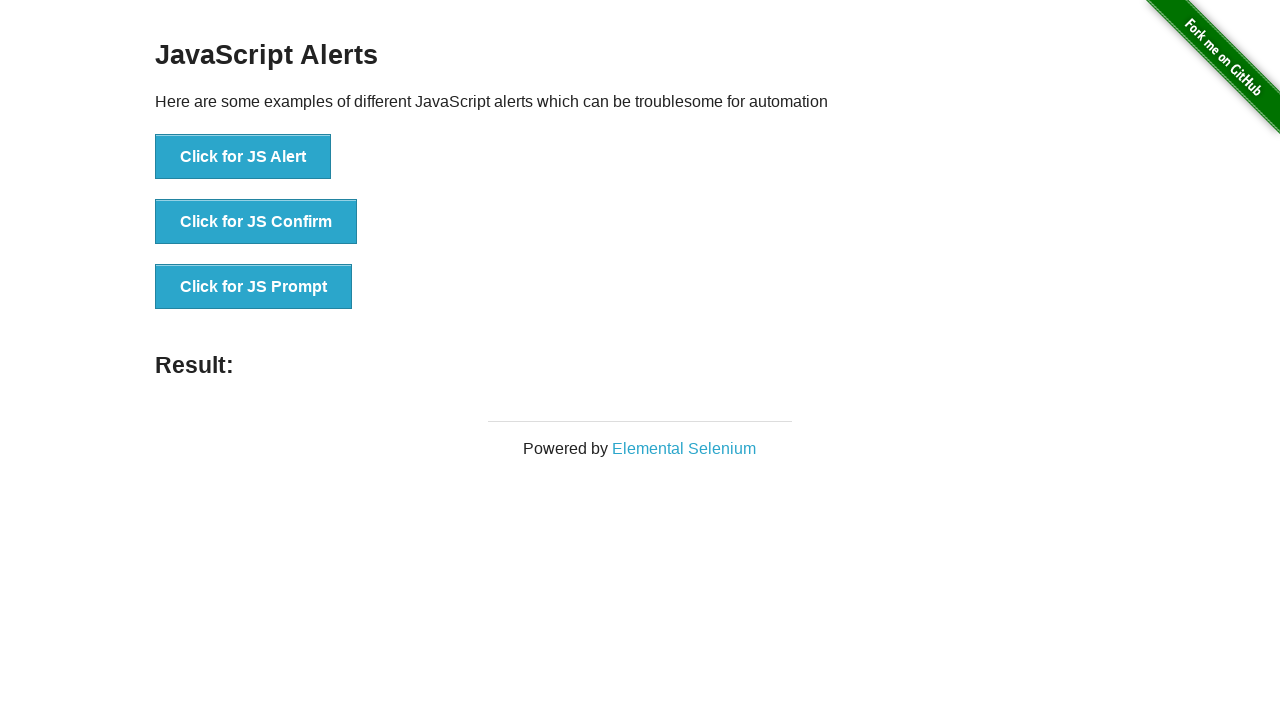

Set up dialog handler to dismiss prompts
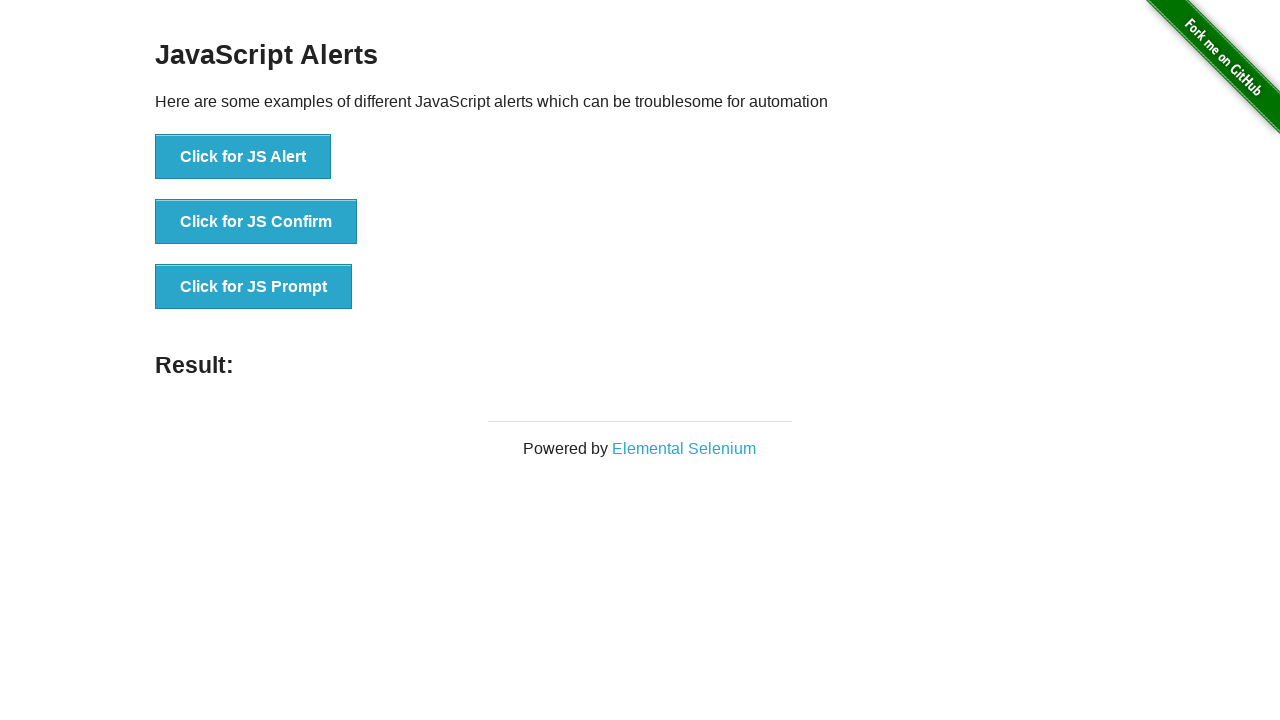

Clicked JS Prompt button at (254, 287) on button[onclick*='jsPrompt']
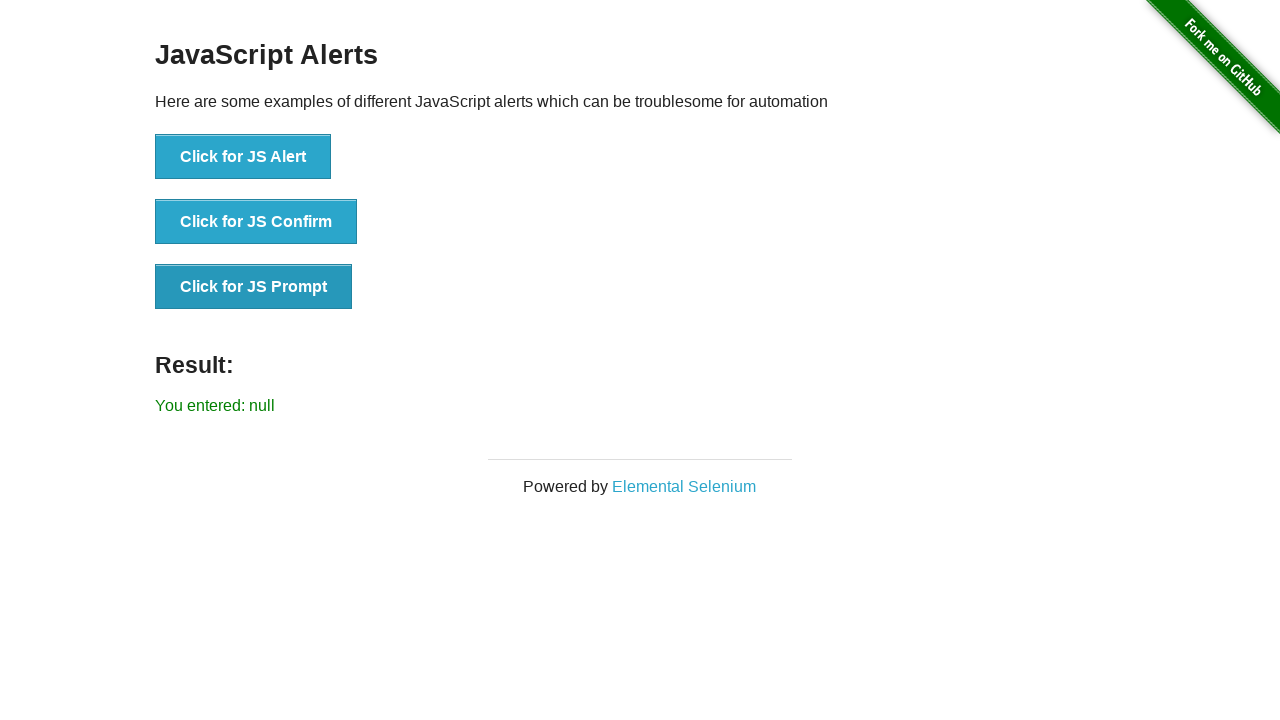

Result message appeared on page
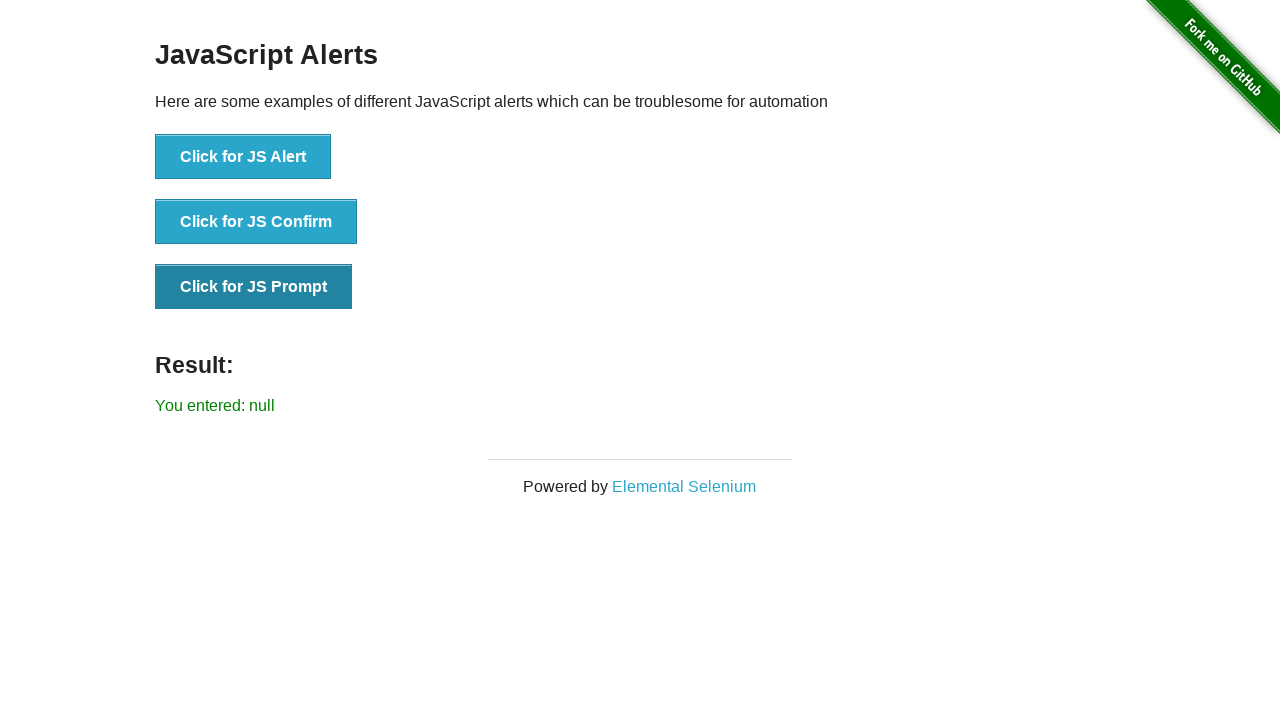

Retrieved result text from page
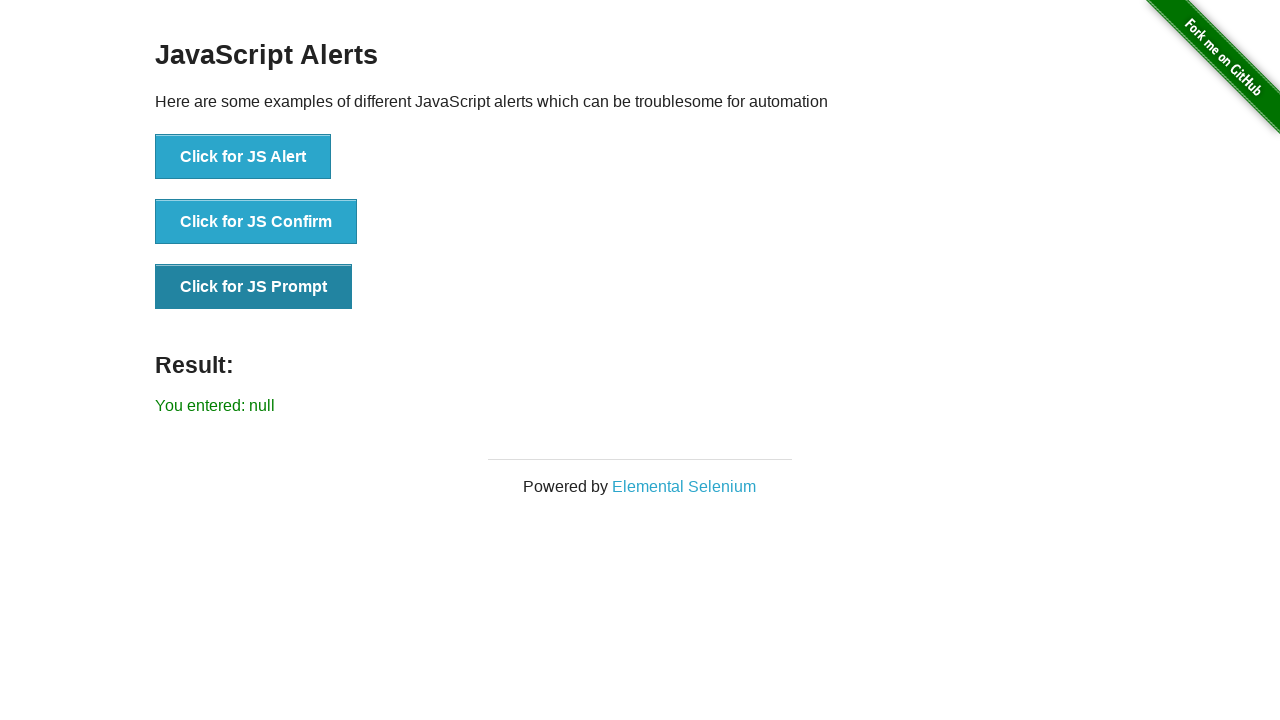

Verified result message shows 'You entered: null' after dismissing prompt
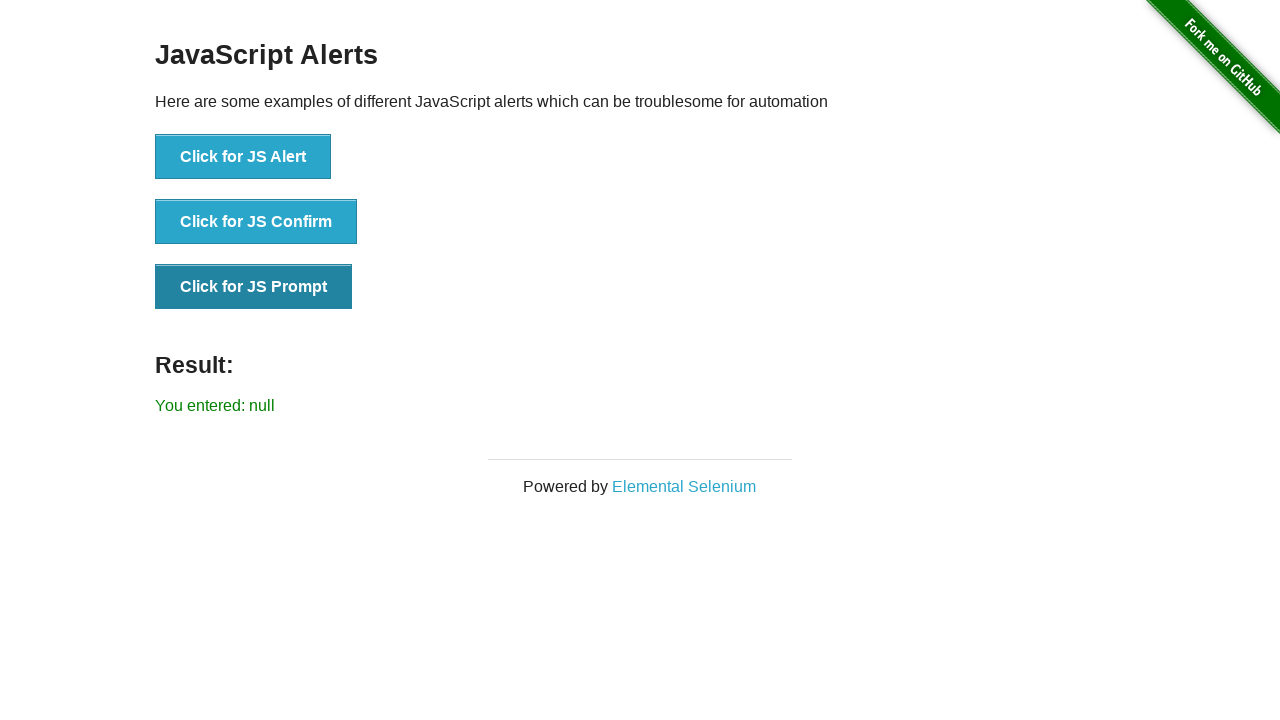

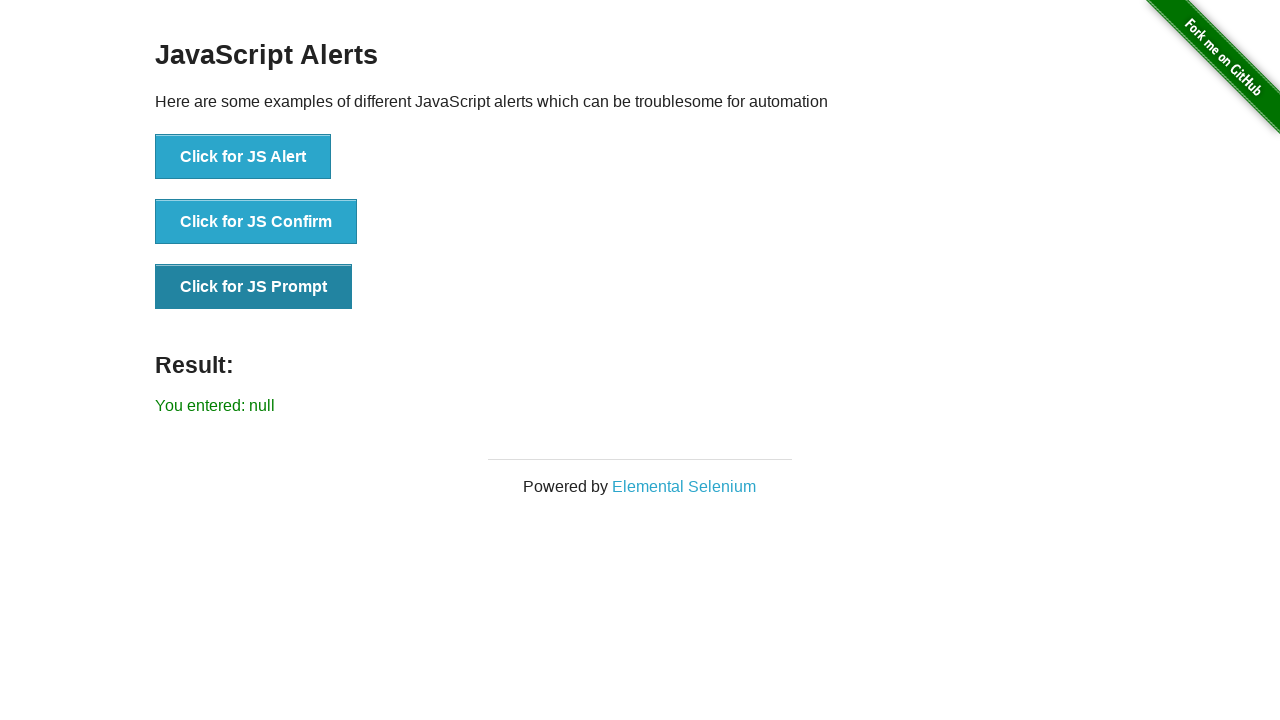